Tests the draggable element functionality by clicking and holding the drag box and moving it across the page to verify it can be dragged freely

Starting URL: https://demoqa.com/interaction

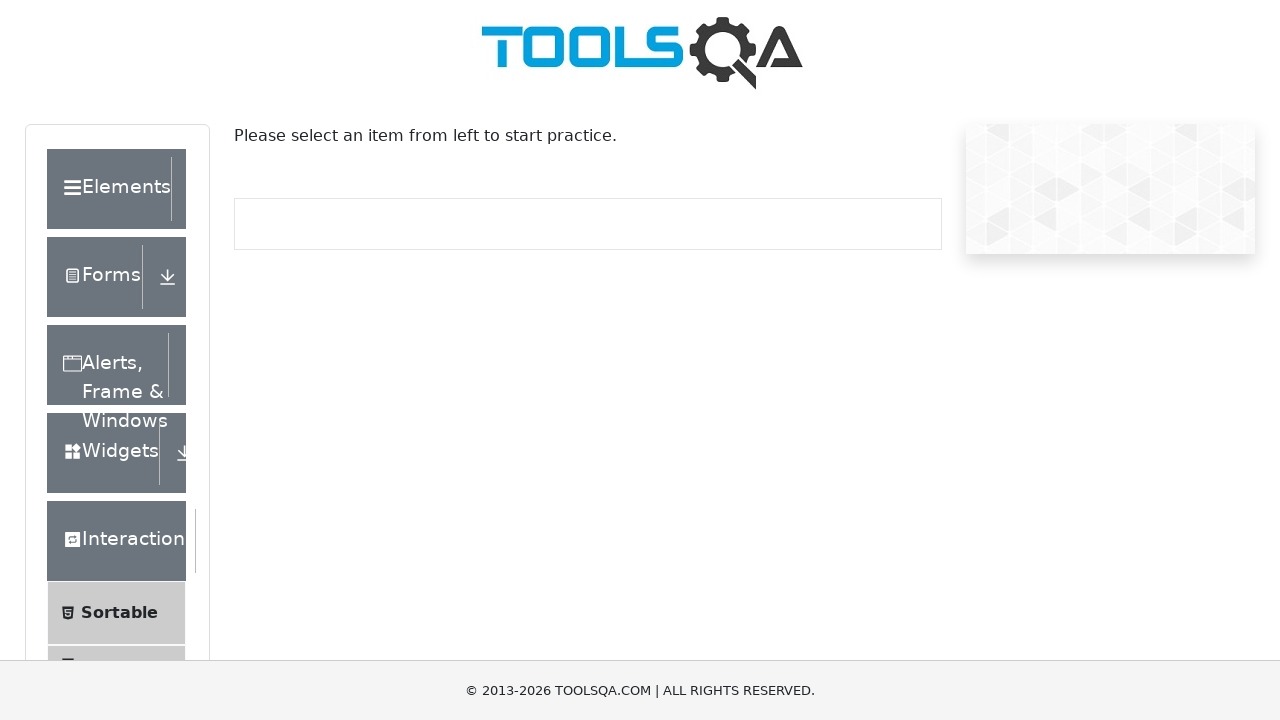

Scrolled down to view draggable element
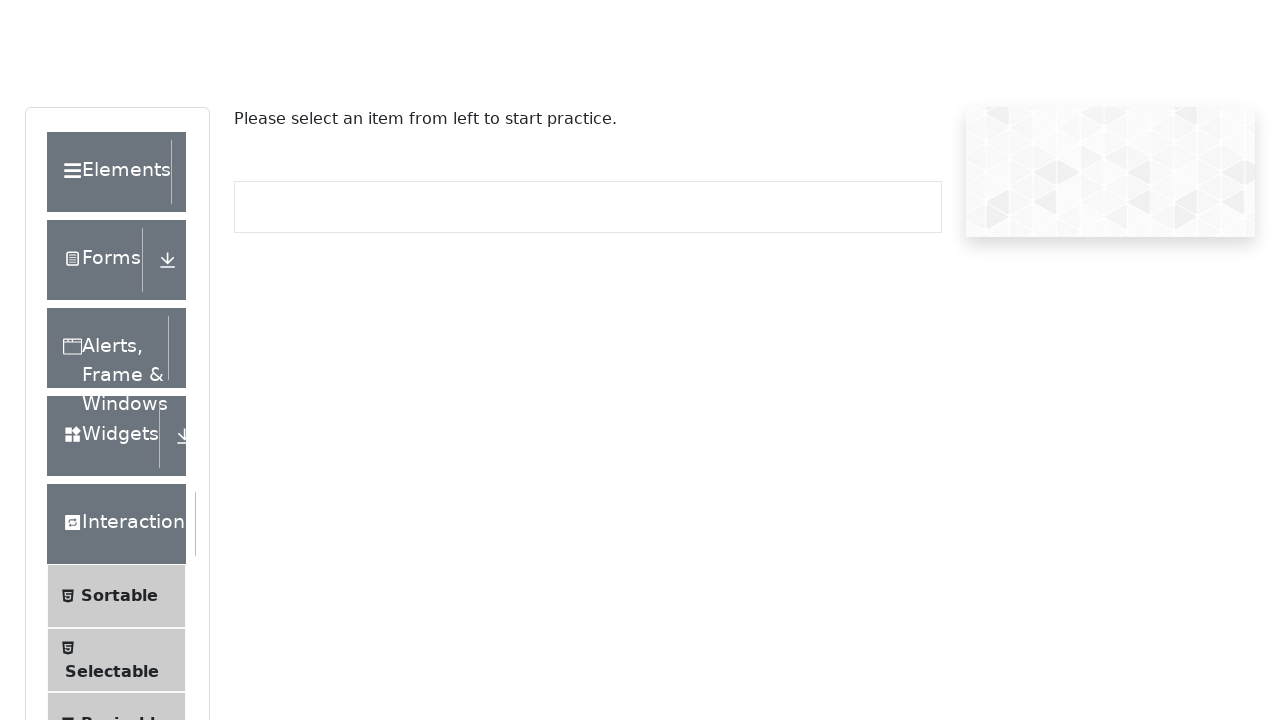

Draggable link selector is visible
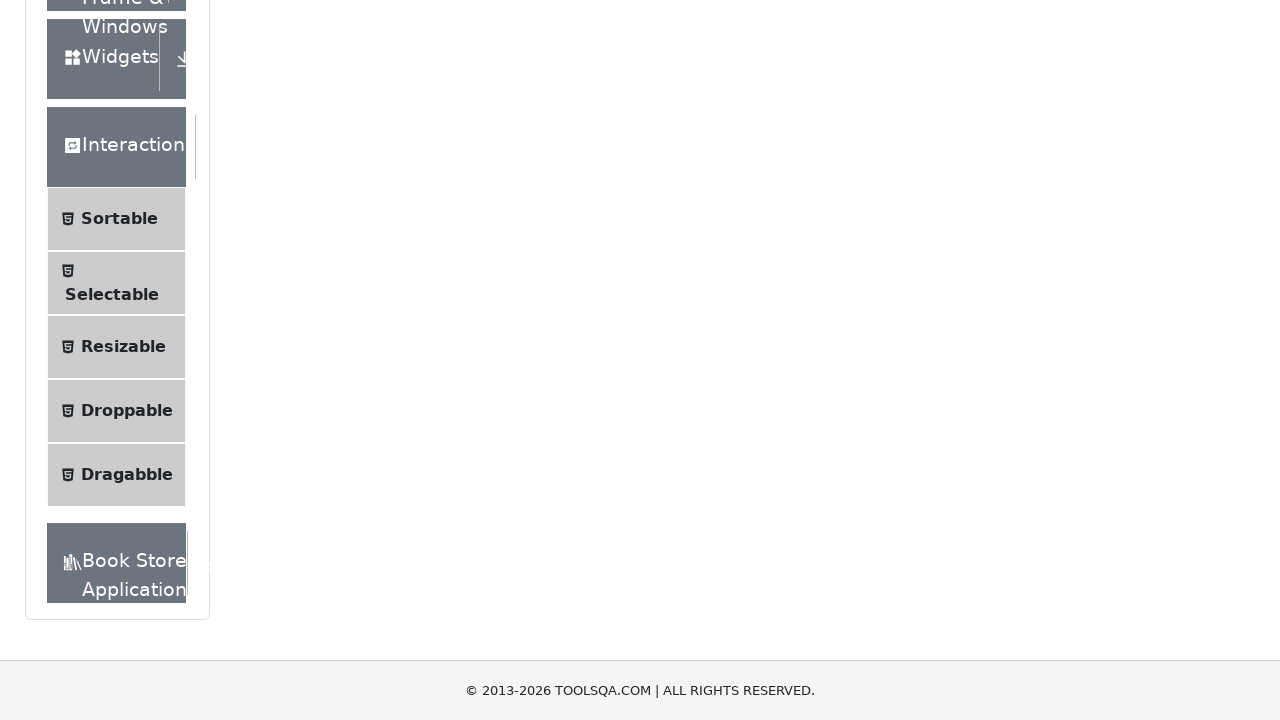

Clicked on Draggable link at (127, 475) on text=Dragabble
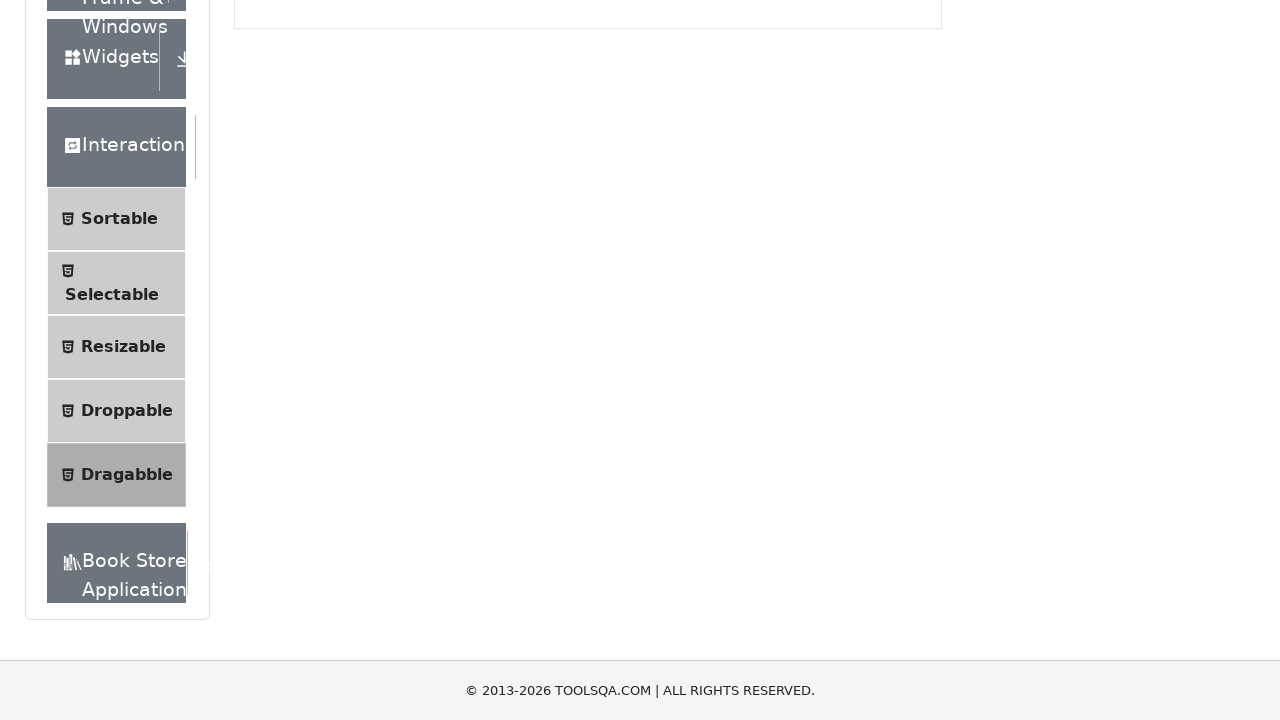

Drag box element loaded and is visible
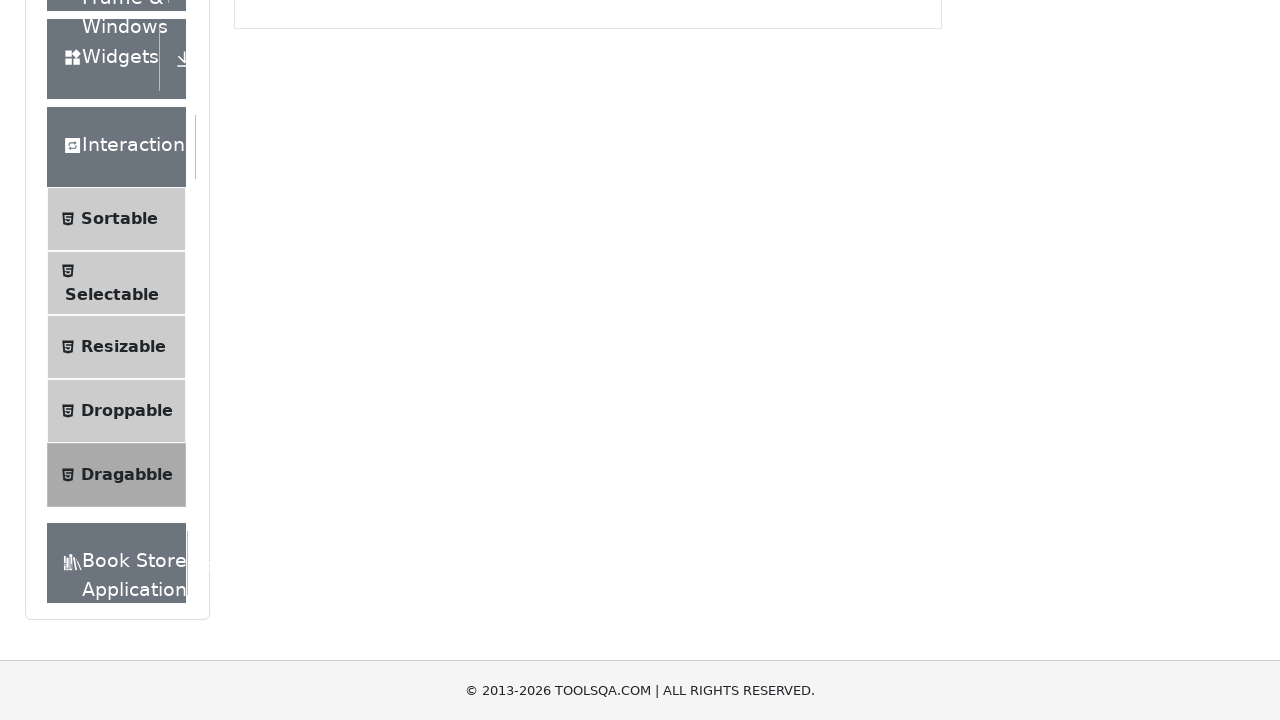

Retrieved bounding box coordinates of drag box
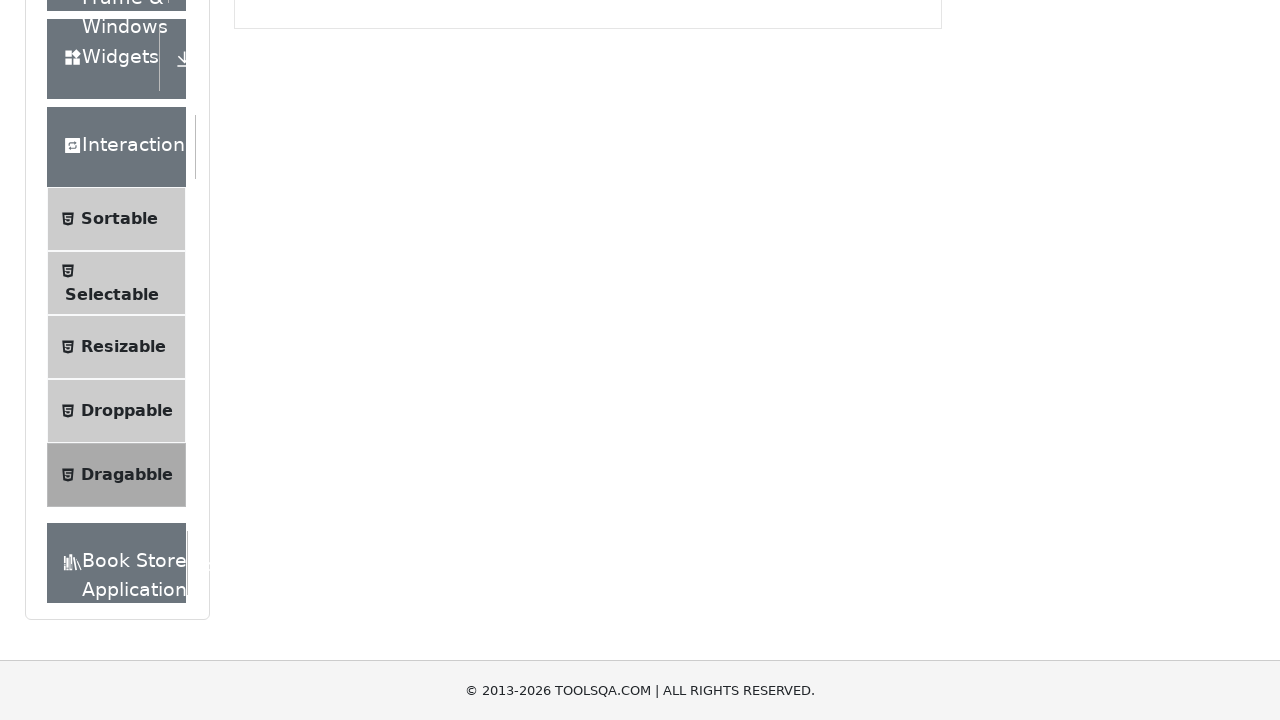

Moved mouse to center of drag box at (300, -93)
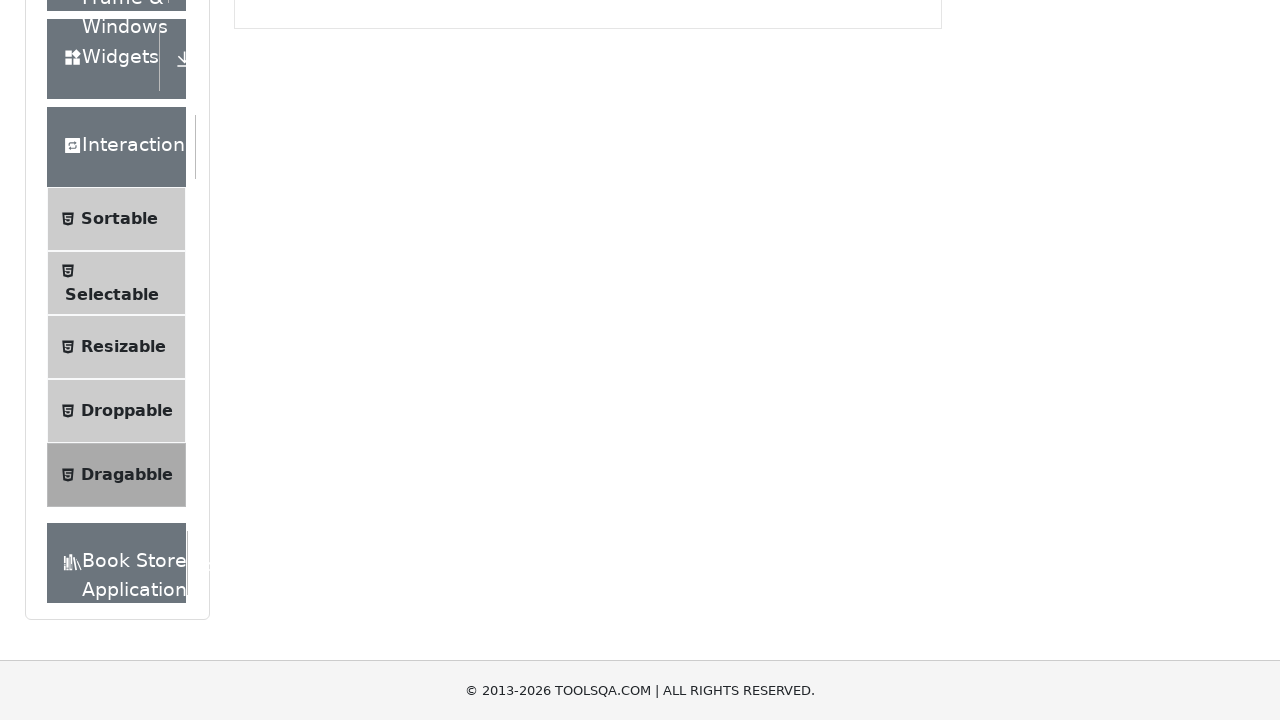

Pressed and held mouse button down at (300, -93)
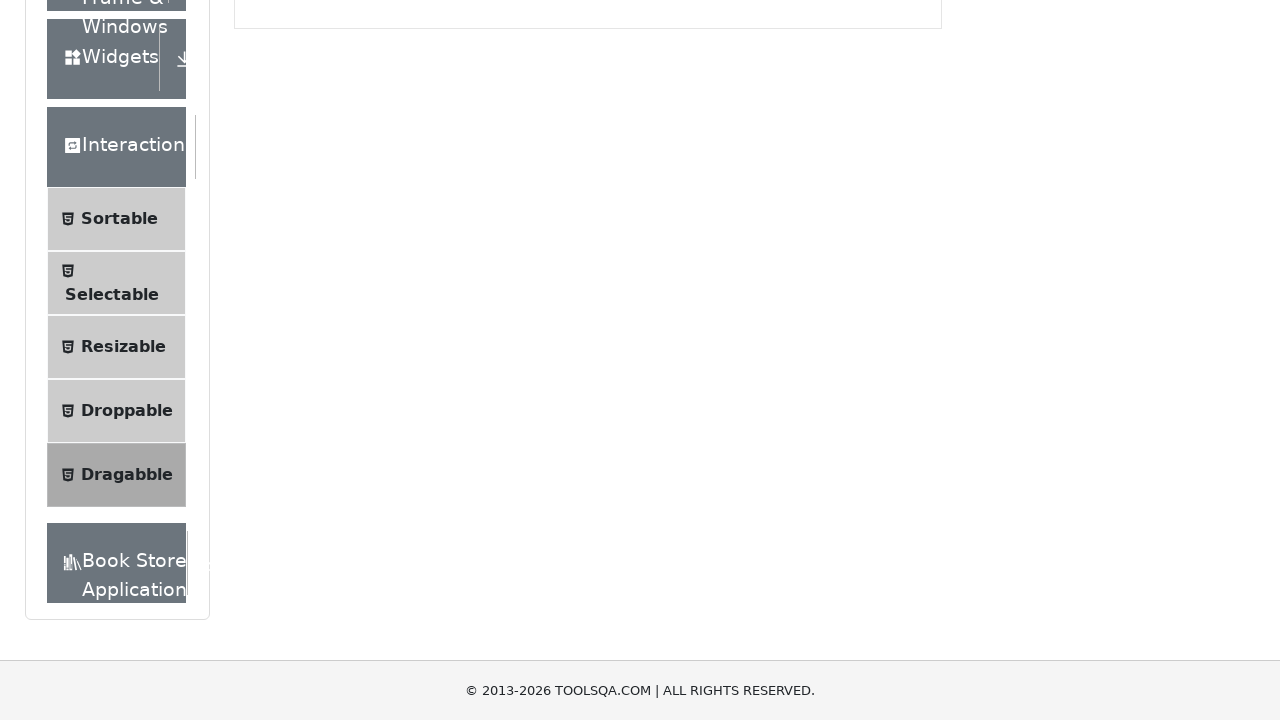

Dragged drag box 100 pixels right and 100 pixels down at (350, -13)
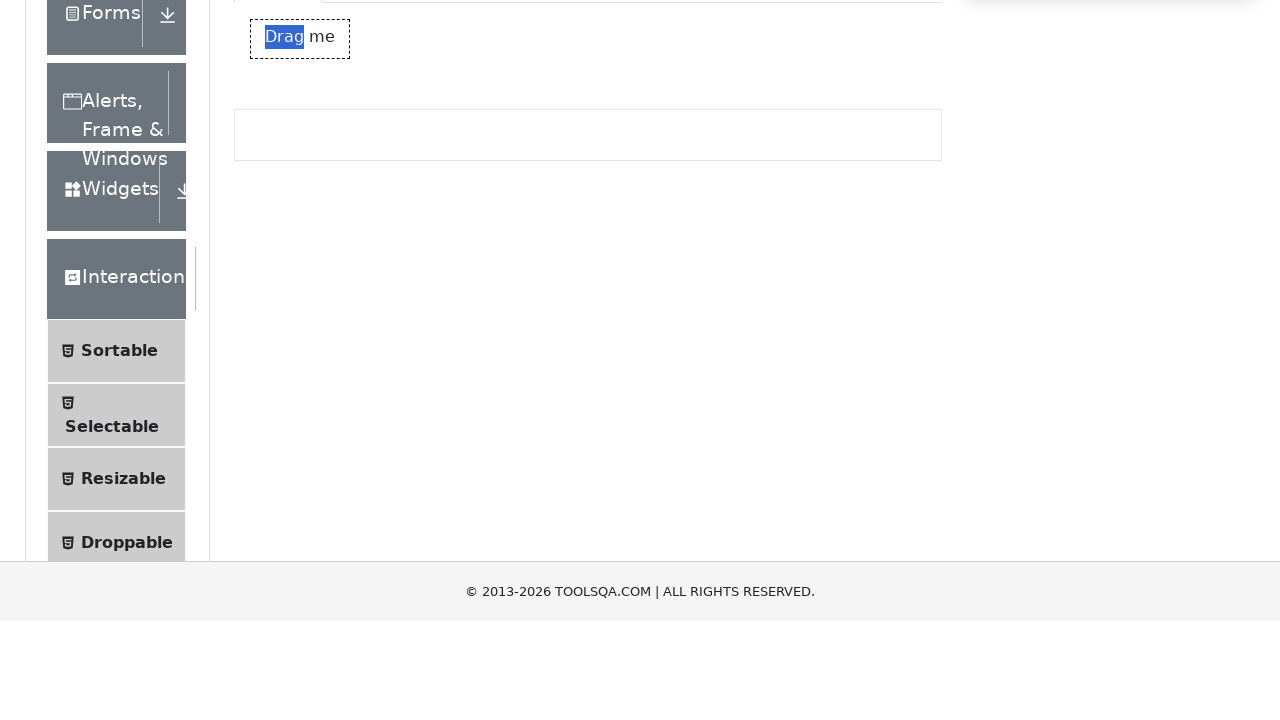

Released mouse button to complete drag operation at (350, -13)
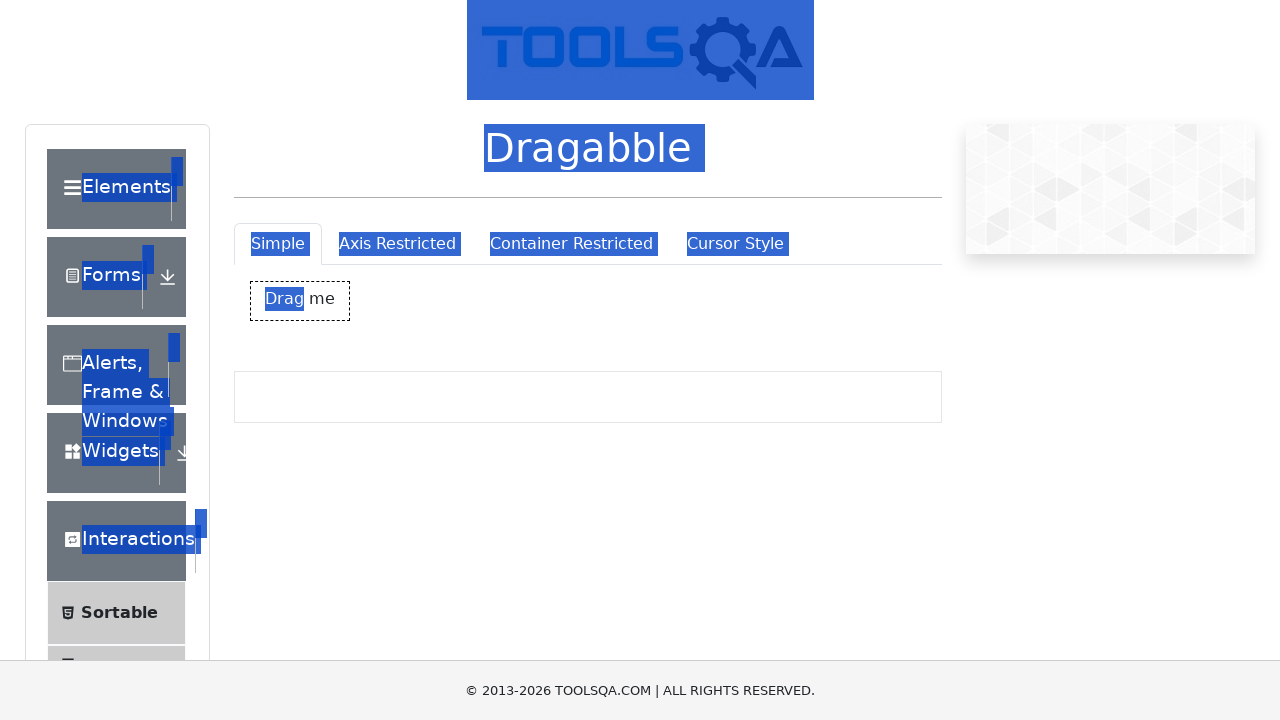

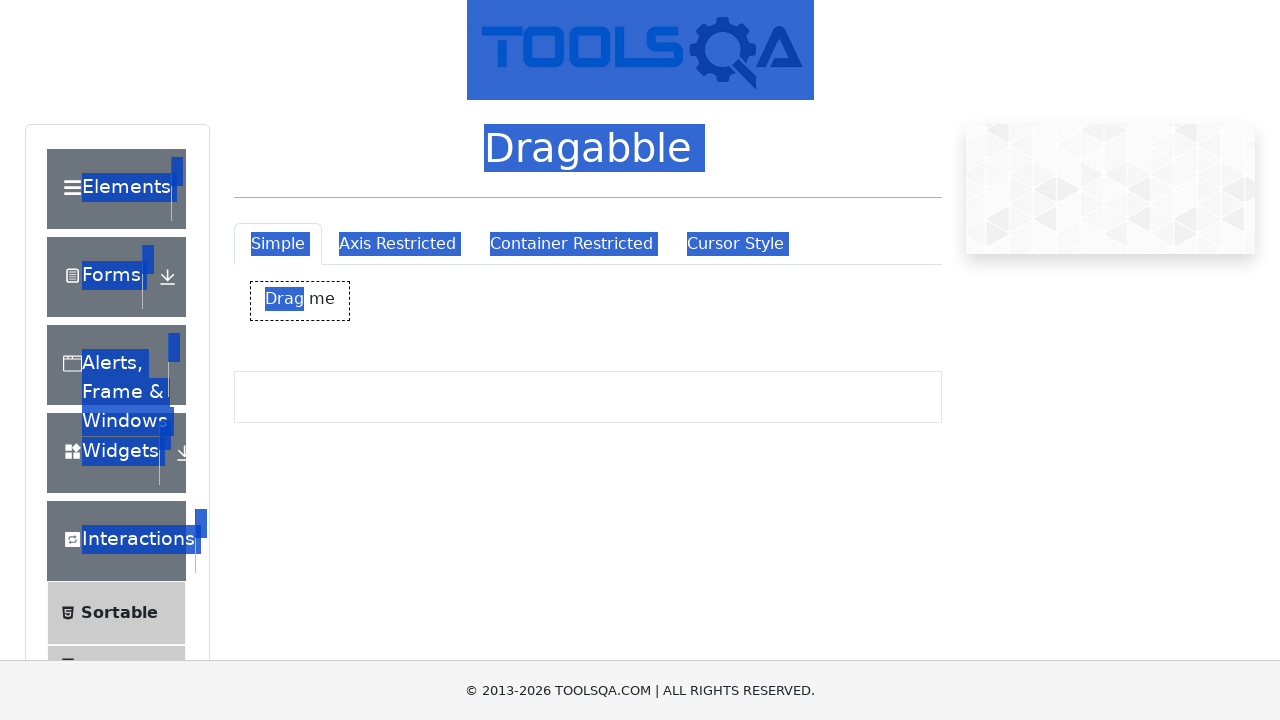